Tests the Phones & PDAs category page by clicking on the category link and verifying that product items are displayed

Starting URL: https://awesomeqa.com/ui/

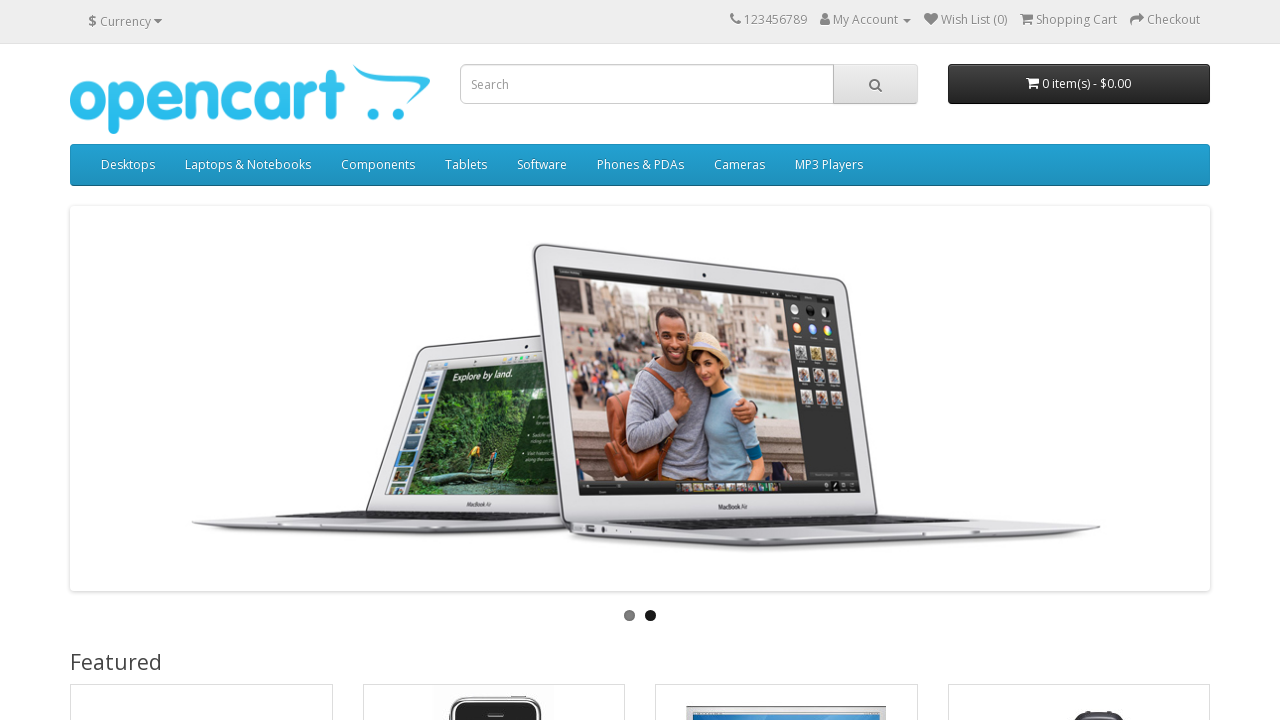

Clicked on Phones & PDAs category link at (640, 165) on xpath=//*[text()='Phones & PDAs']
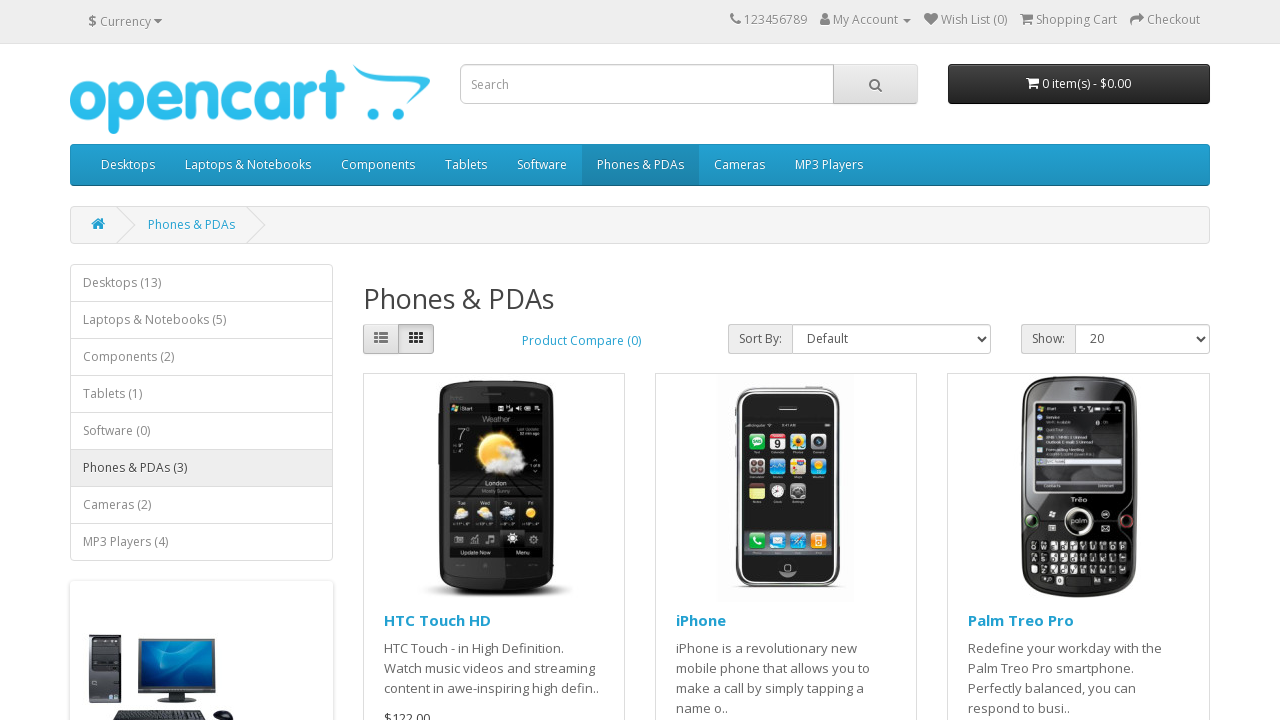

Product items loaded on Phones & PDAs category page
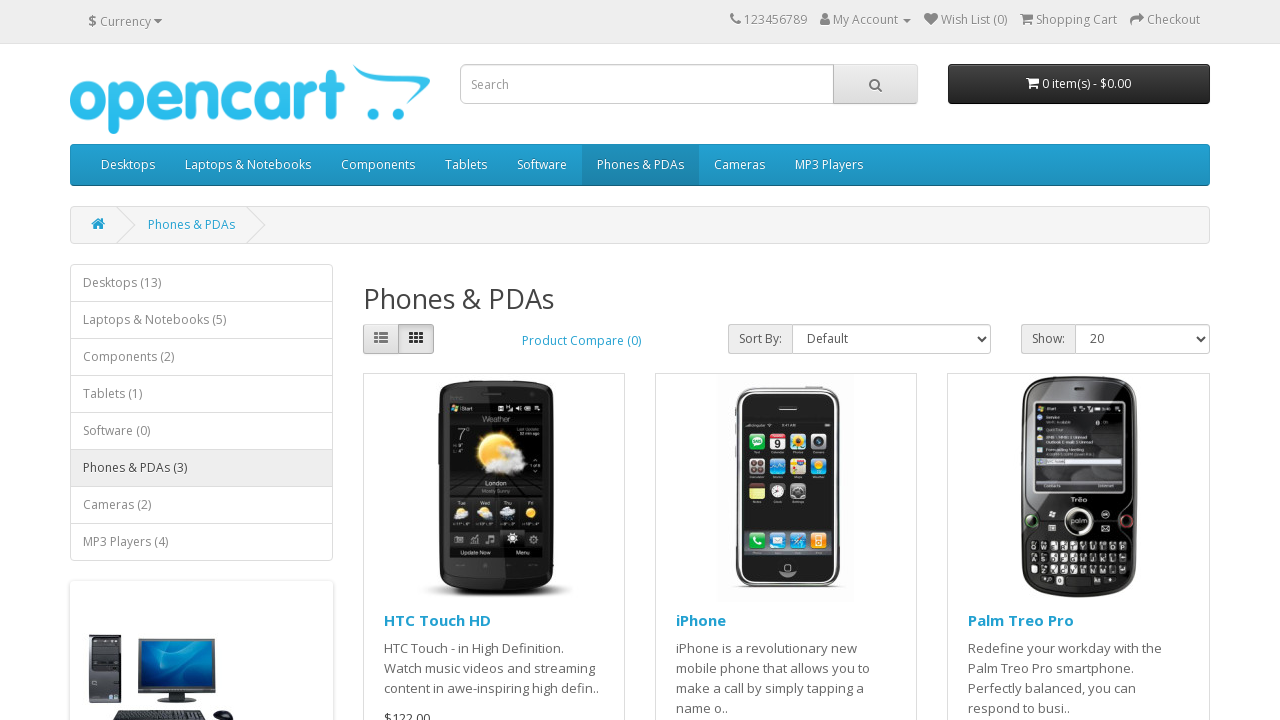

Retrieved product items from page
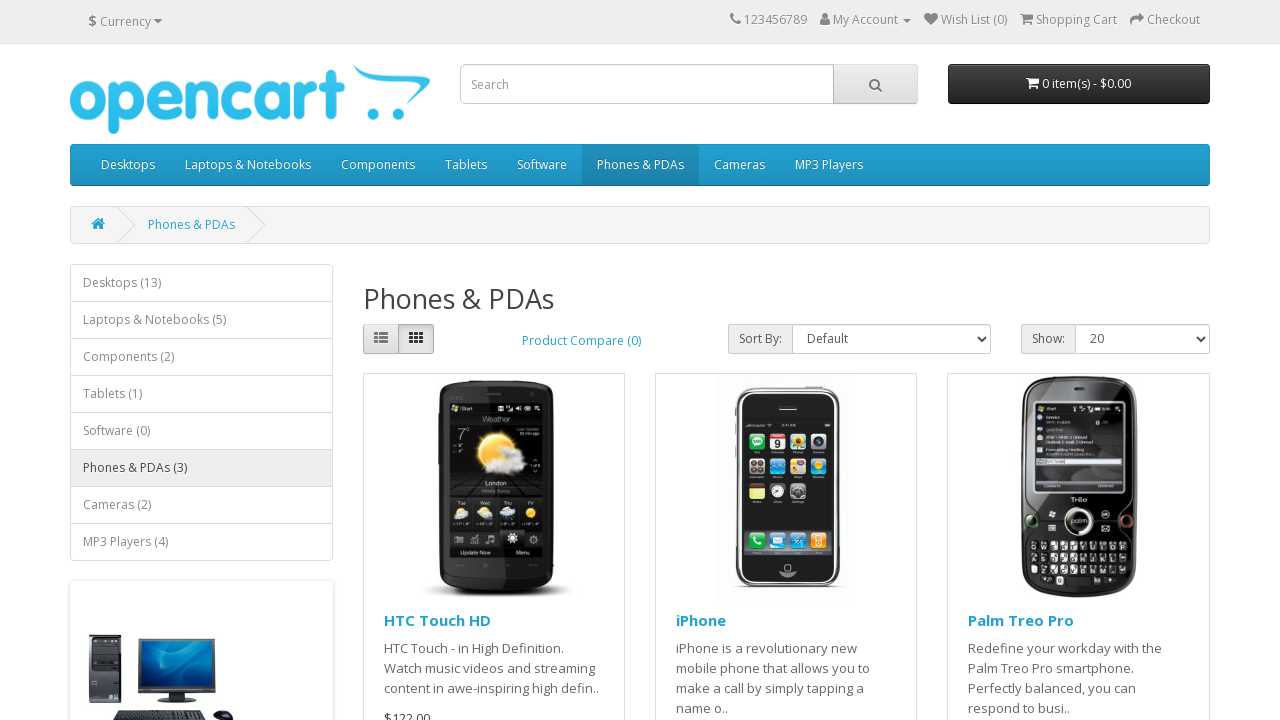

Verified that at least one product item is displayed on the page
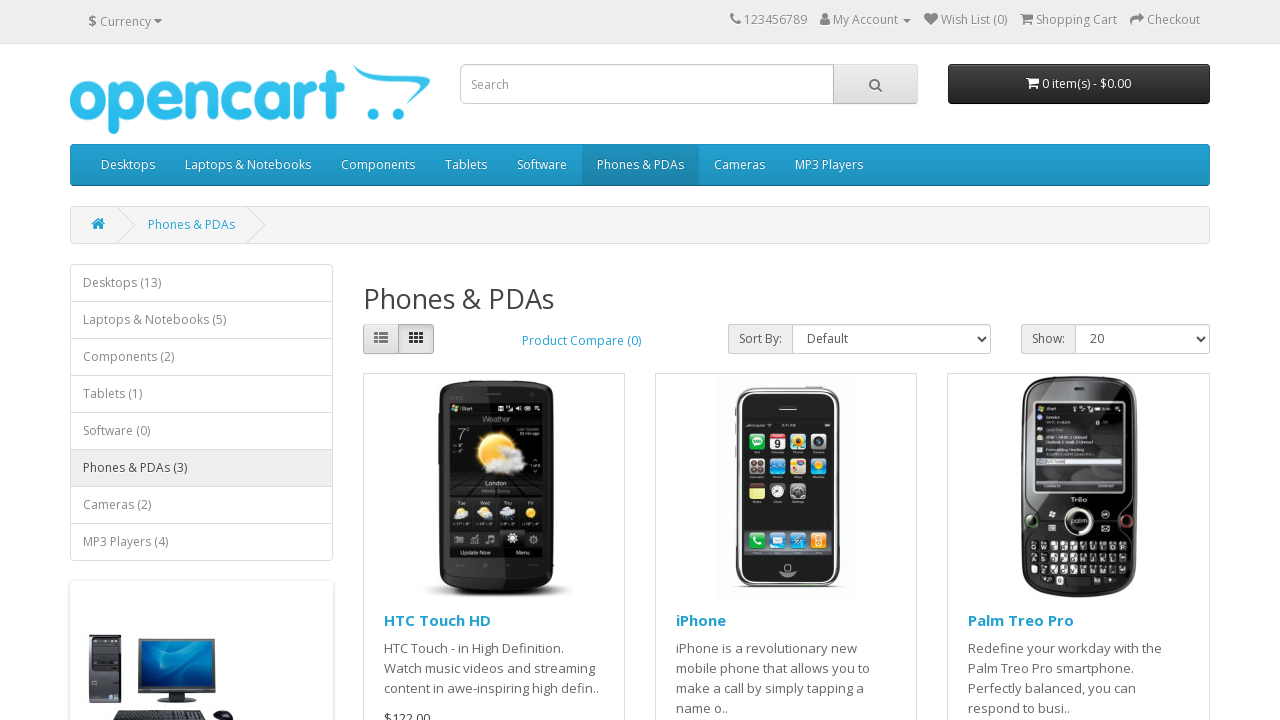

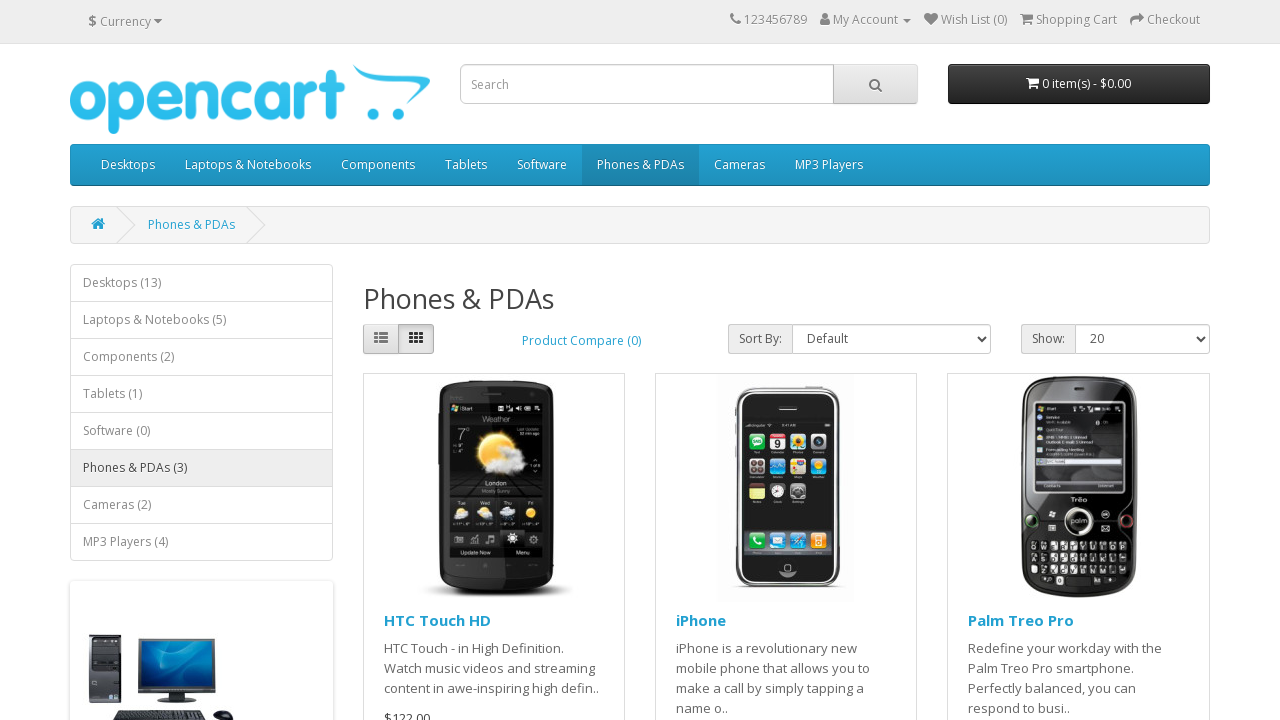